Tests that the currently applied filter link is highlighted with the selected class

Starting URL: https://demo.playwright.dev/todomvc

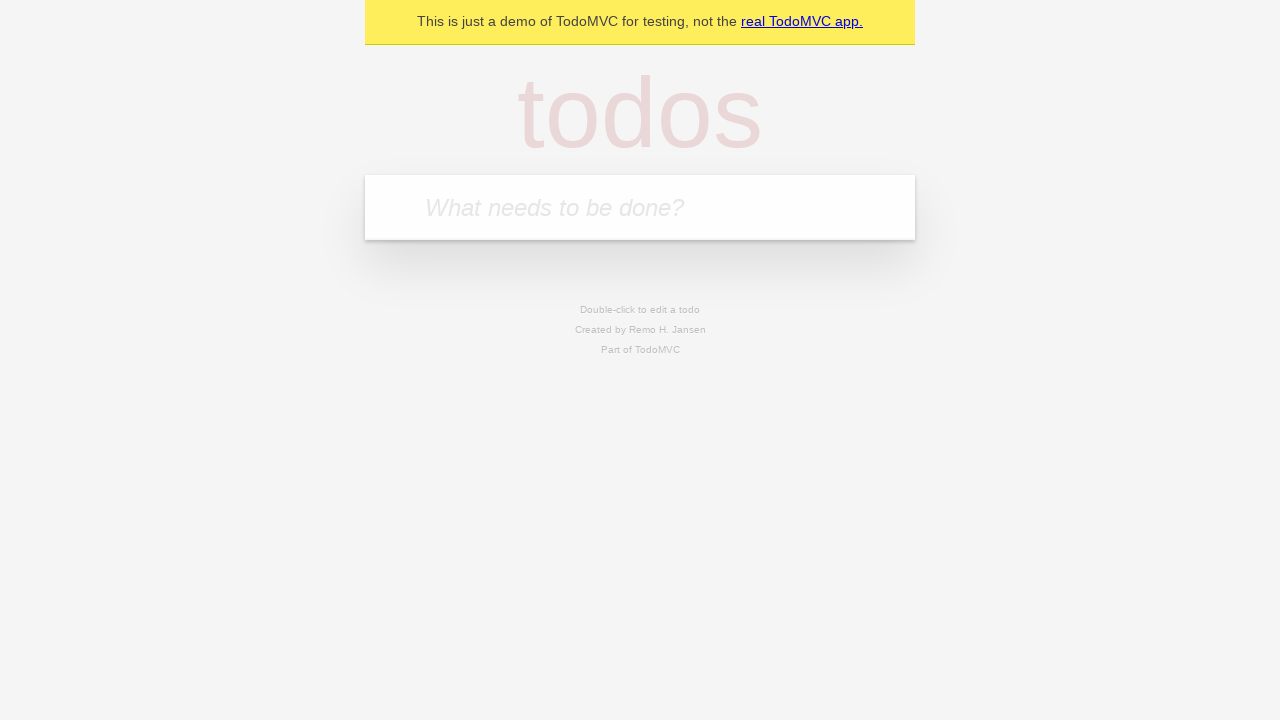

Filled todo input with 'buy some cheese' on internal:attr=[placeholder="What needs to be done?"i]
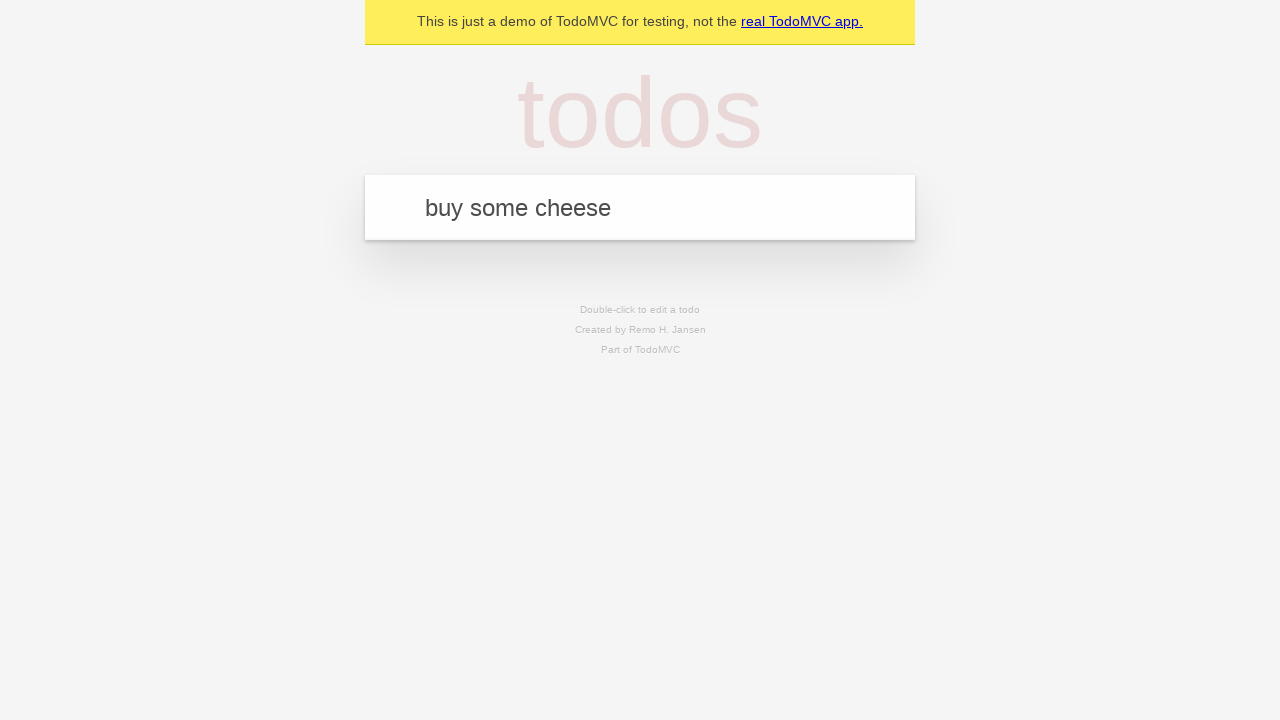

Pressed Enter to create first todo on internal:attr=[placeholder="What needs to be done?"i]
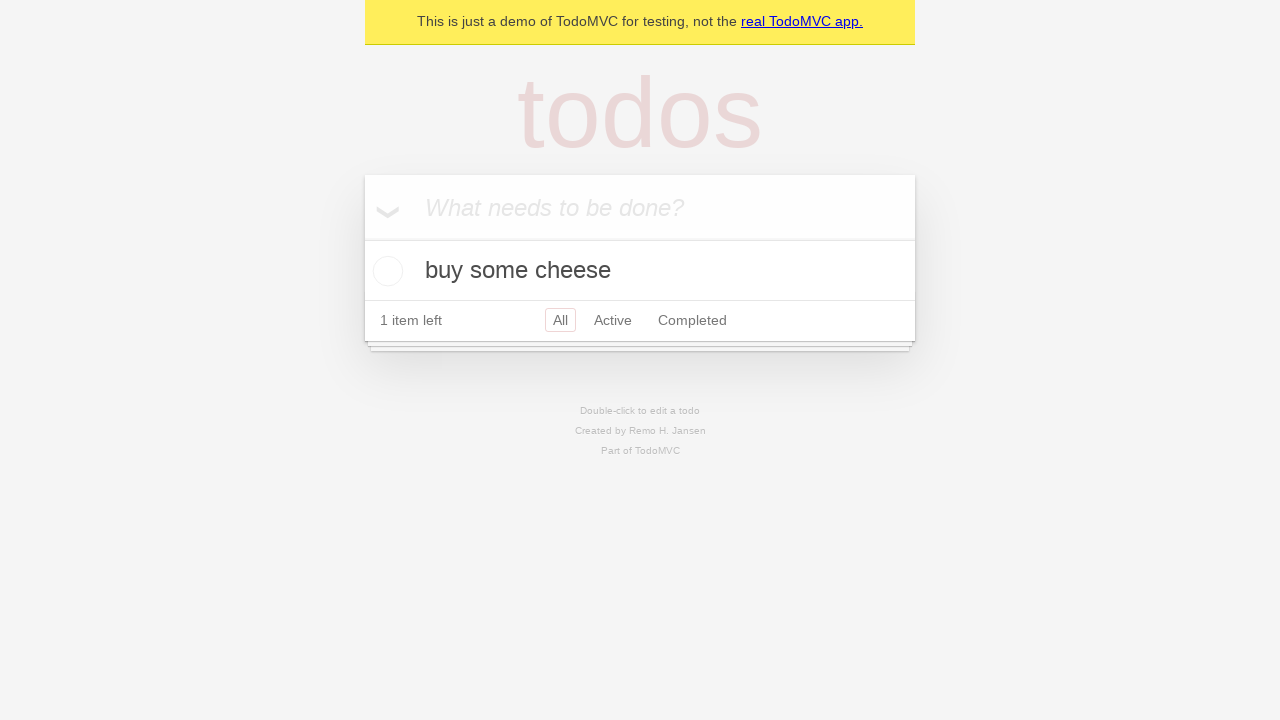

Filled todo input with 'feed the cat' on internal:attr=[placeholder="What needs to be done?"i]
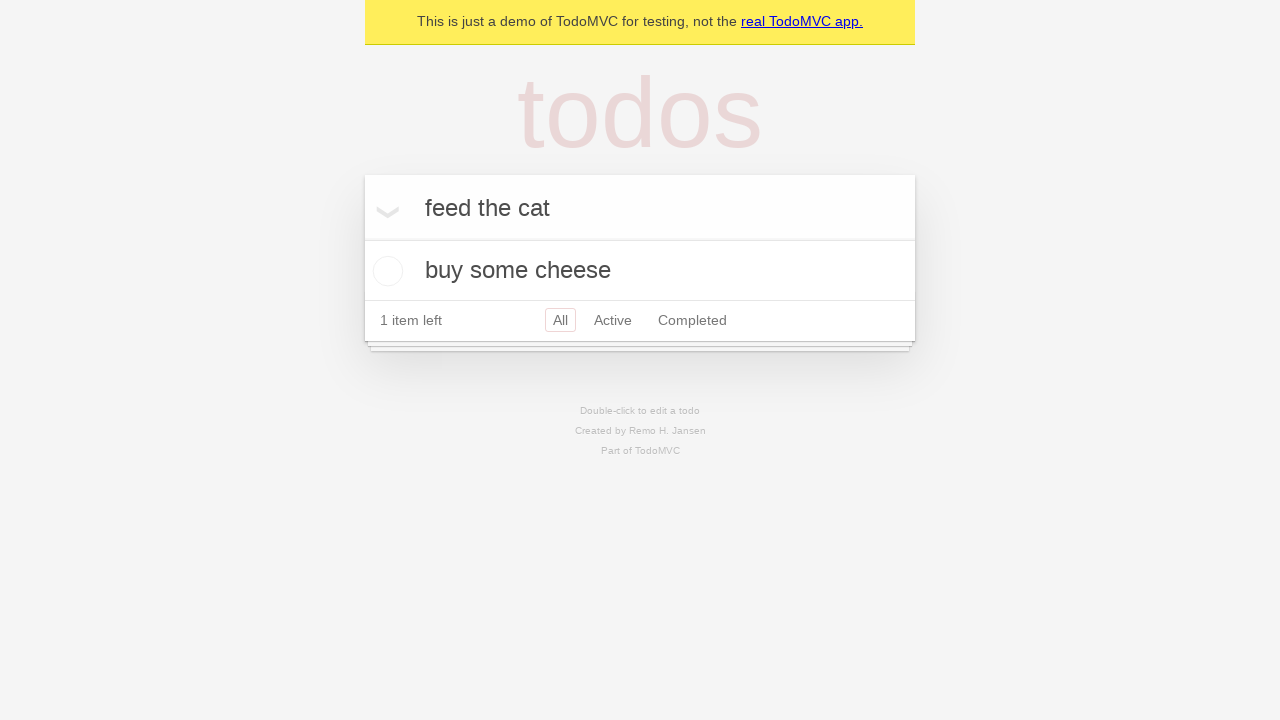

Pressed Enter to create second todo on internal:attr=[placeholder="What needs to be done?"i]
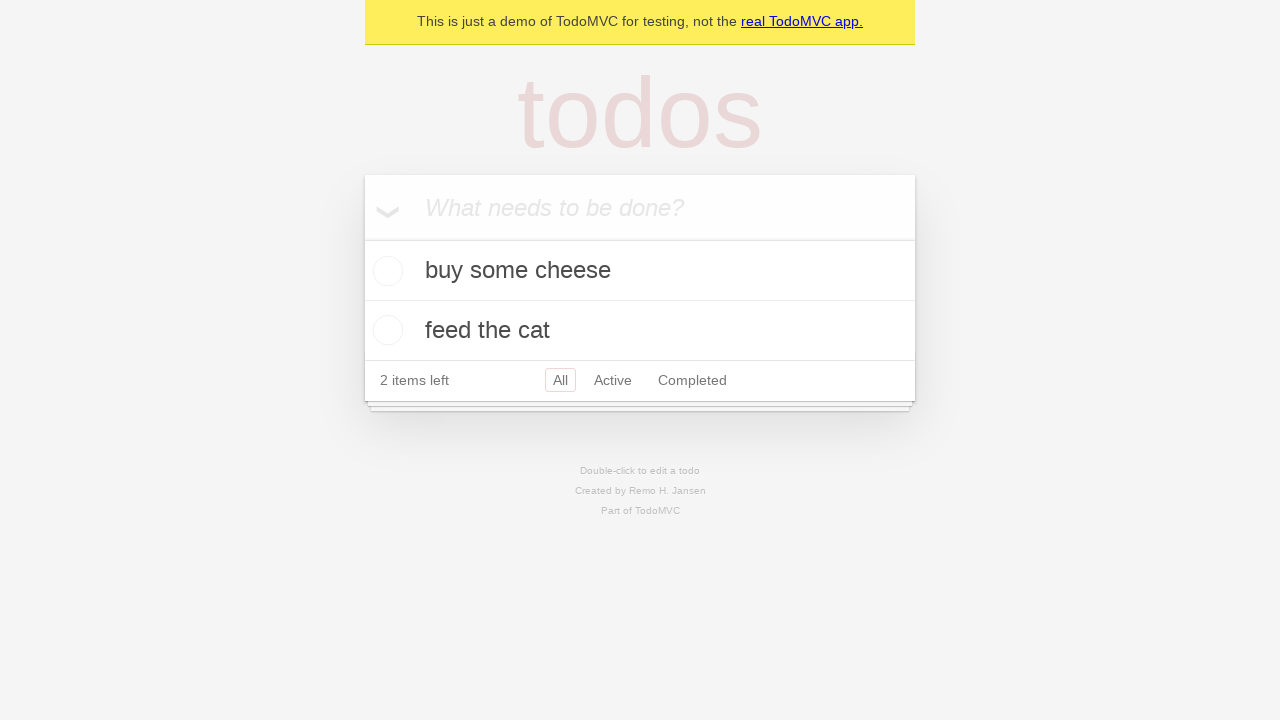

Filled todo input with 'book a doctors appointment' on internal:attr=[placeholder="What needs to be done?"i]
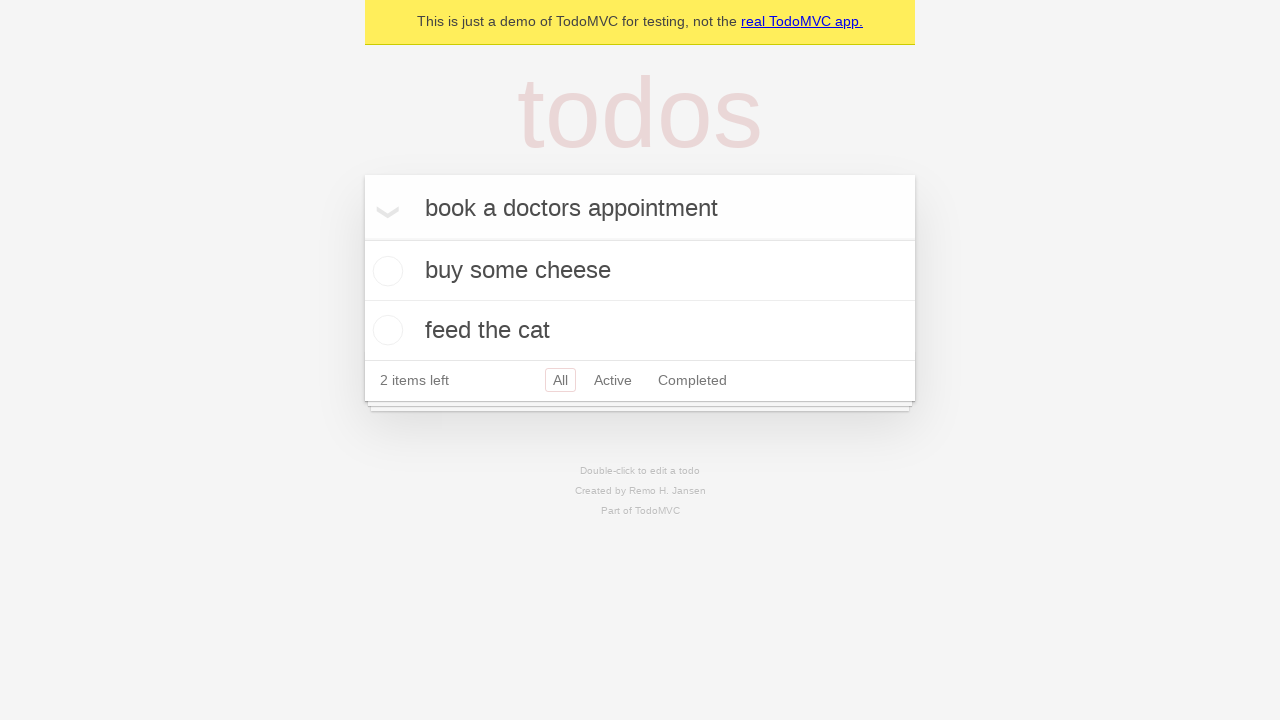

Pressed Enter to create third todo on internal:attr=[placeholder="What needs to be done?"i]
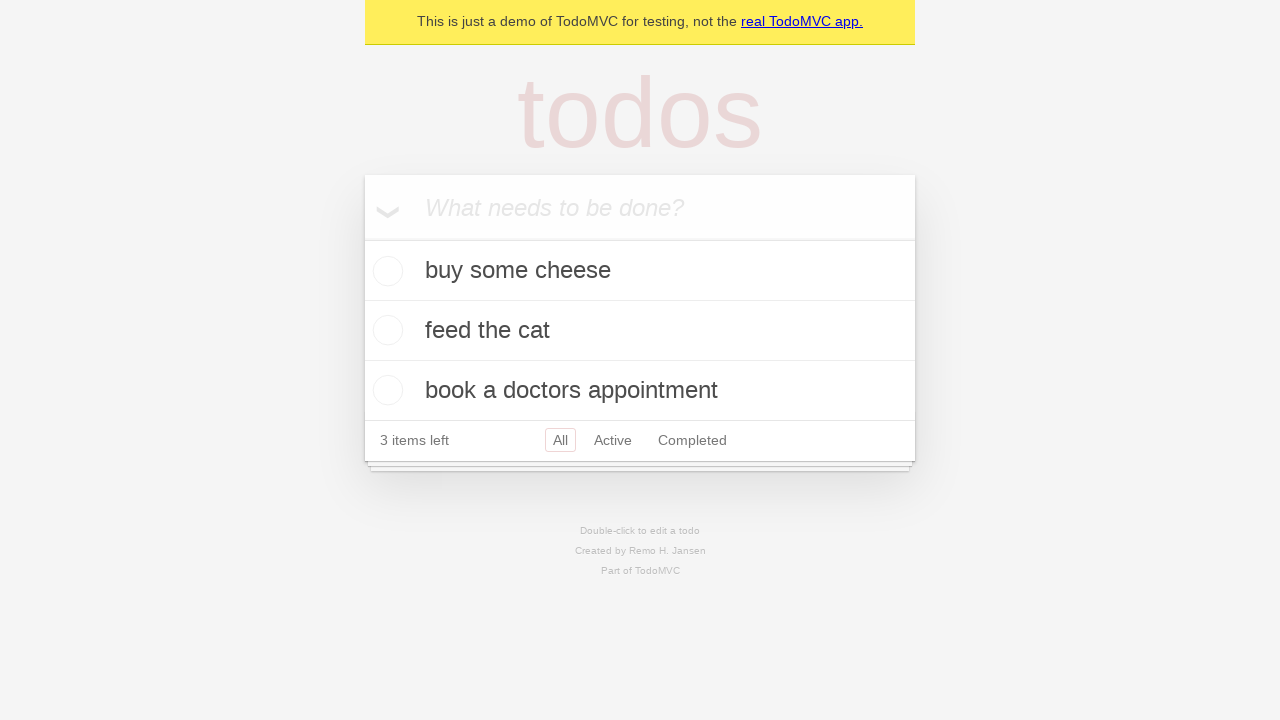

Waited for all three todos to load
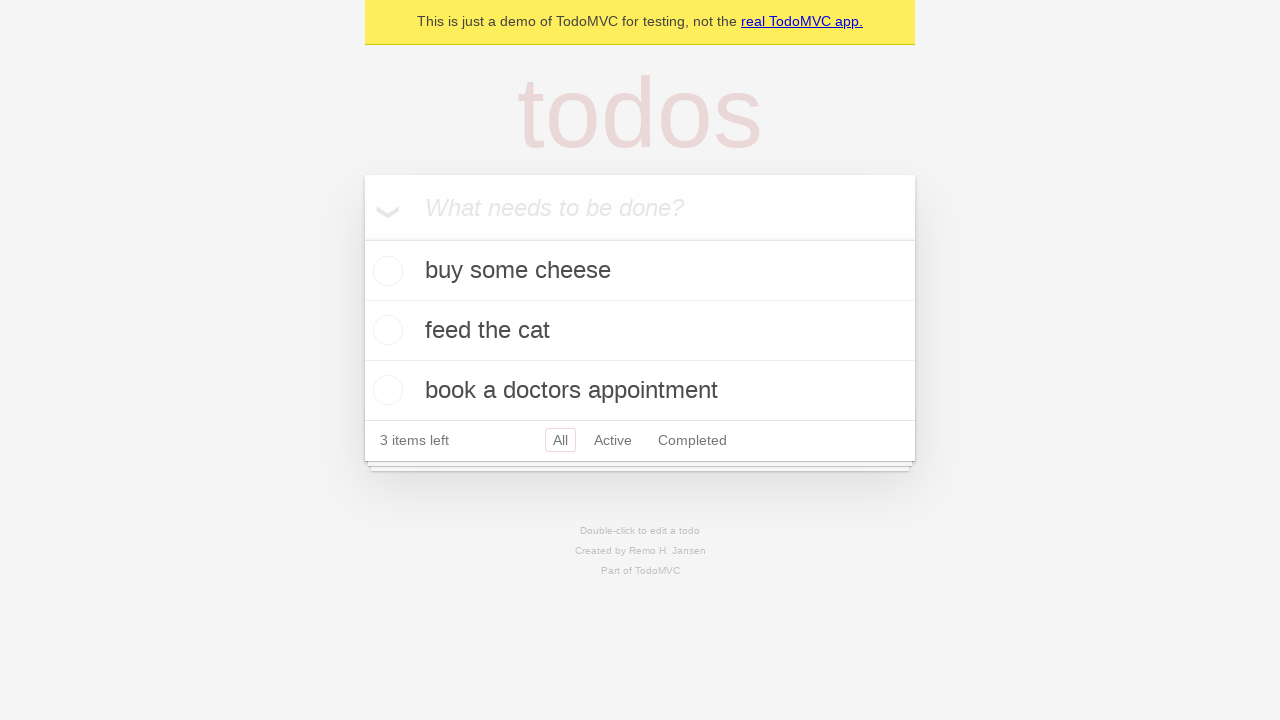

Created locators for Active and Completed filter links
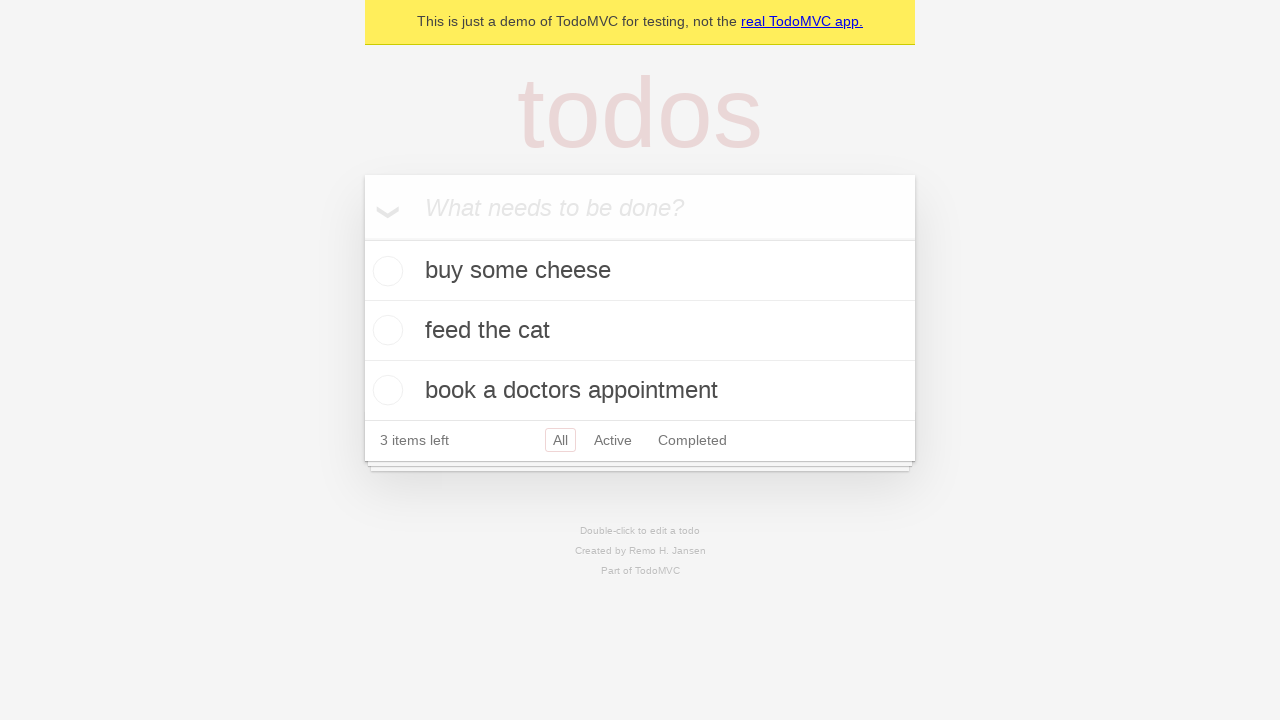

Clicked Active filter link at (613, 440) on internal:role=link[name="Active"i]
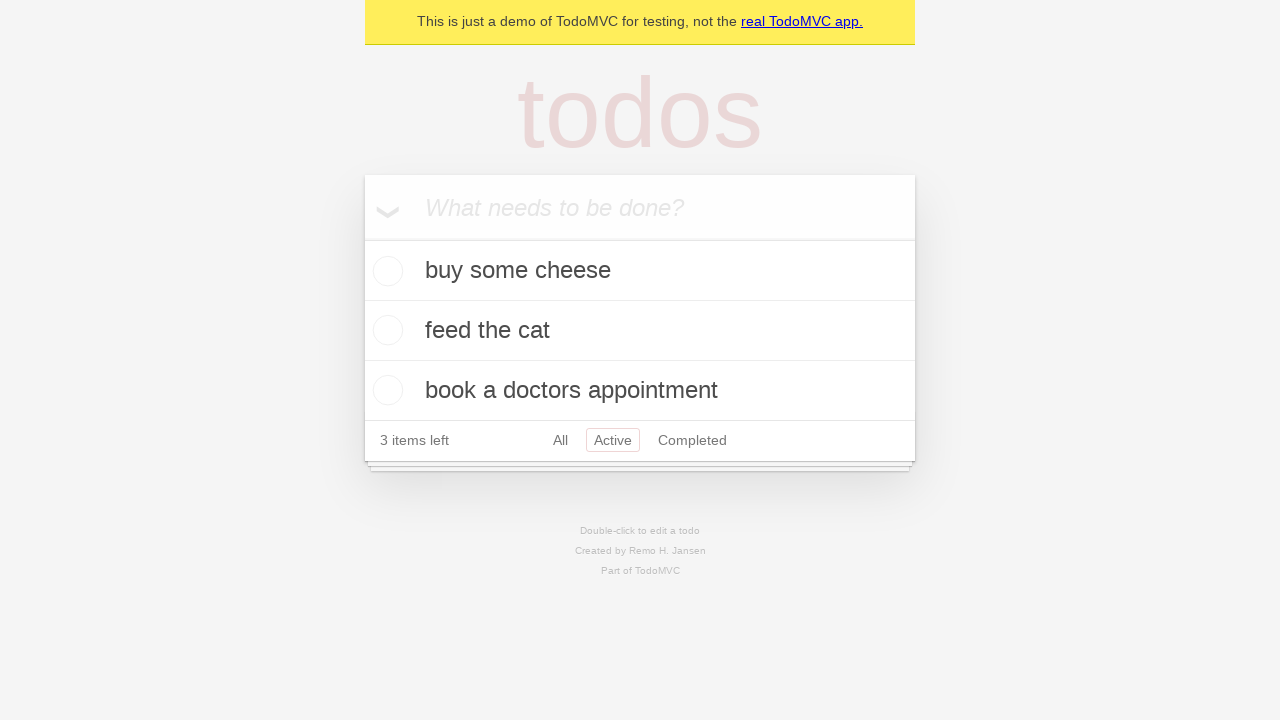

Clicked Completed filter link and verified it is highlighted with selected class at (692, 440) on internal:role=link[name="Completed"i]
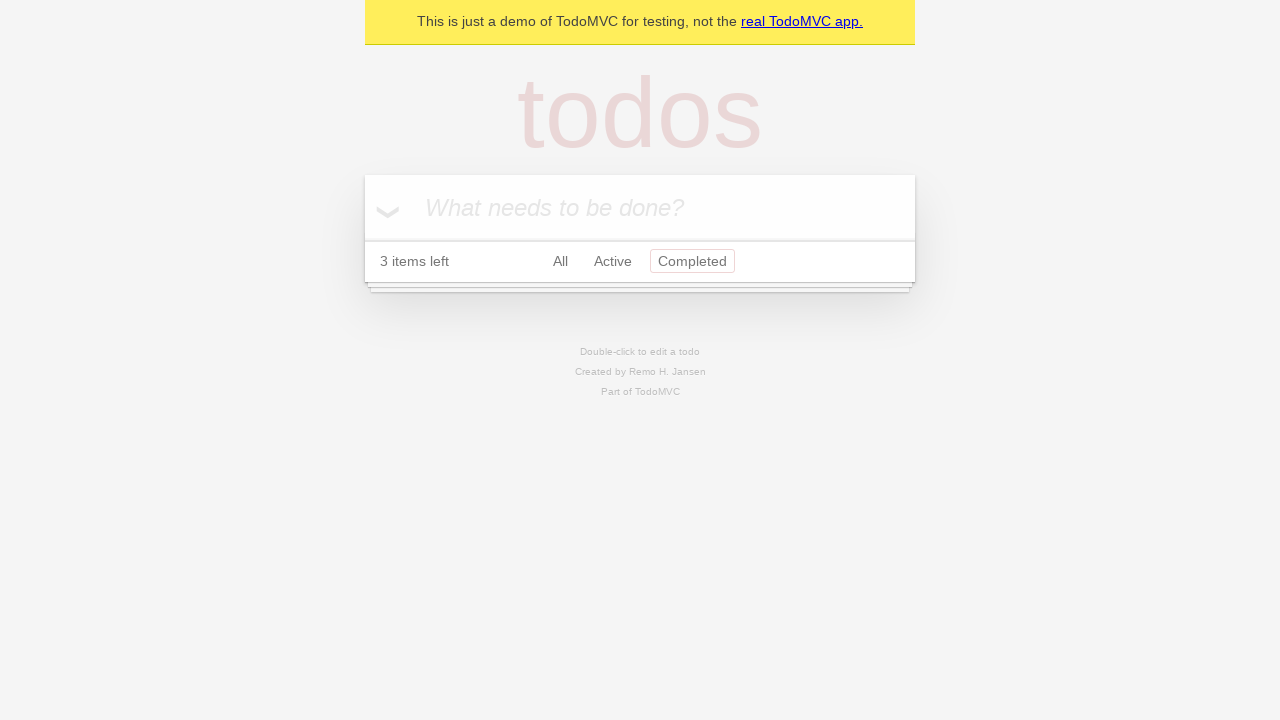

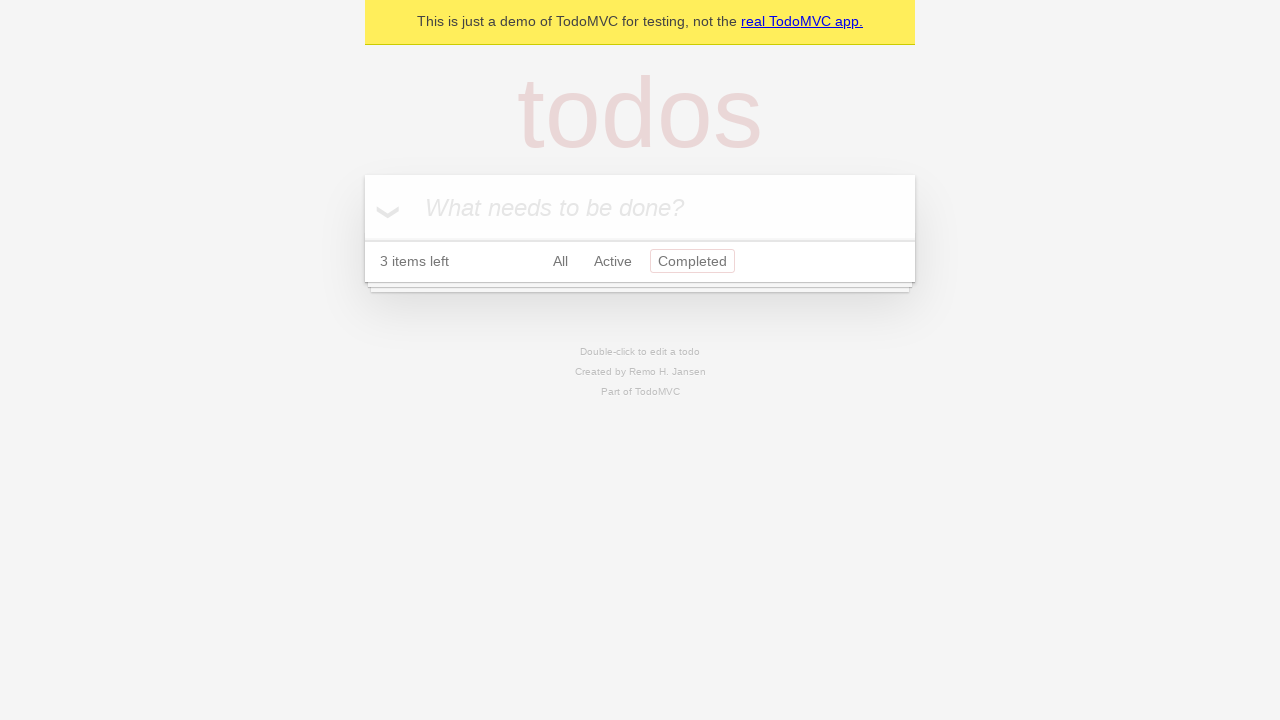